Tests navigation through NASA API documentation header menu items including Overview, Generate API Key, Authentication, Recover API Key, and Browse APIs sections

Starting URL: https://api.nasa.gov/

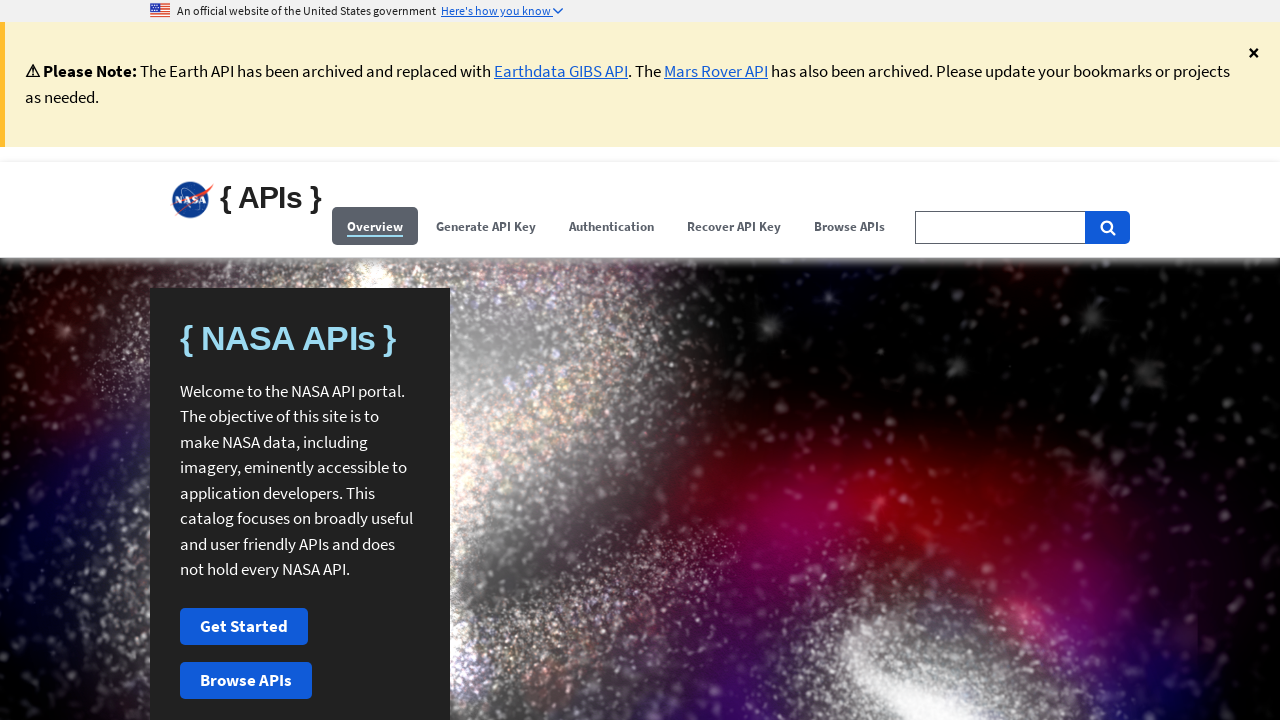

Waited for NASA API page to load - favicon found
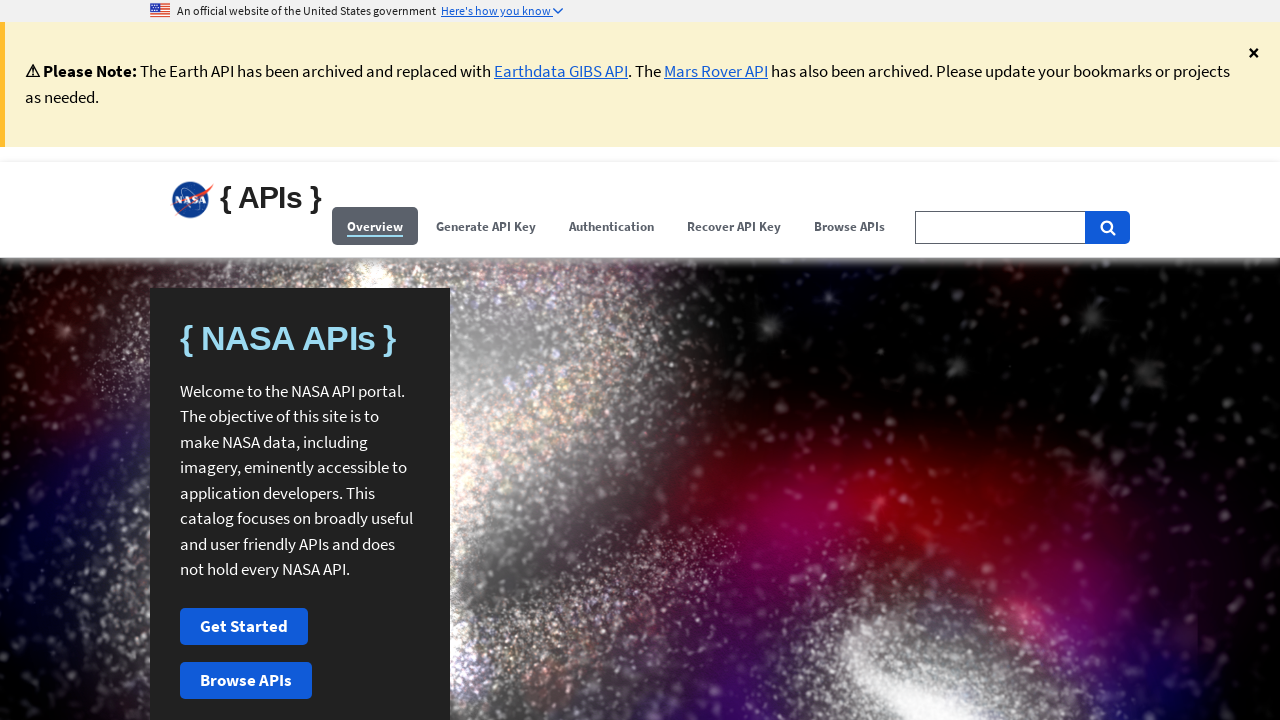

Clicked Overview menu item in header at (375, 226) on (//span[contains(.,'Overview')])[1]
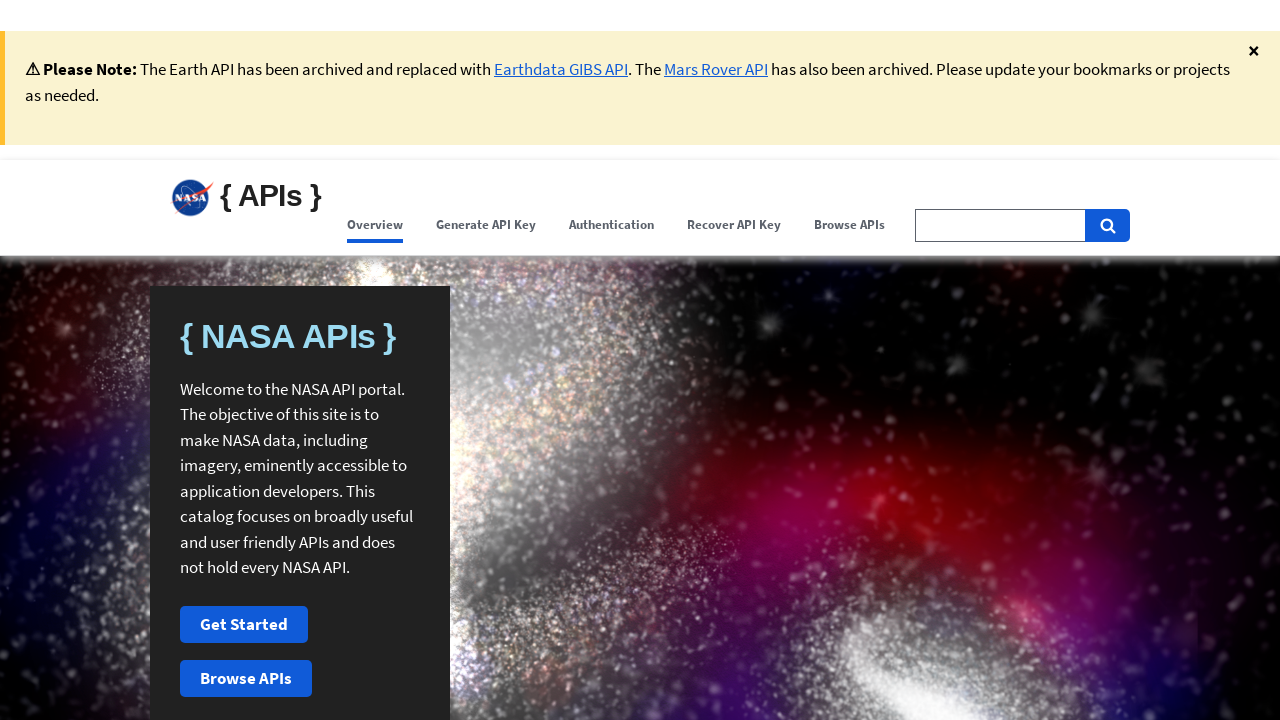

Overview section loaded successfully
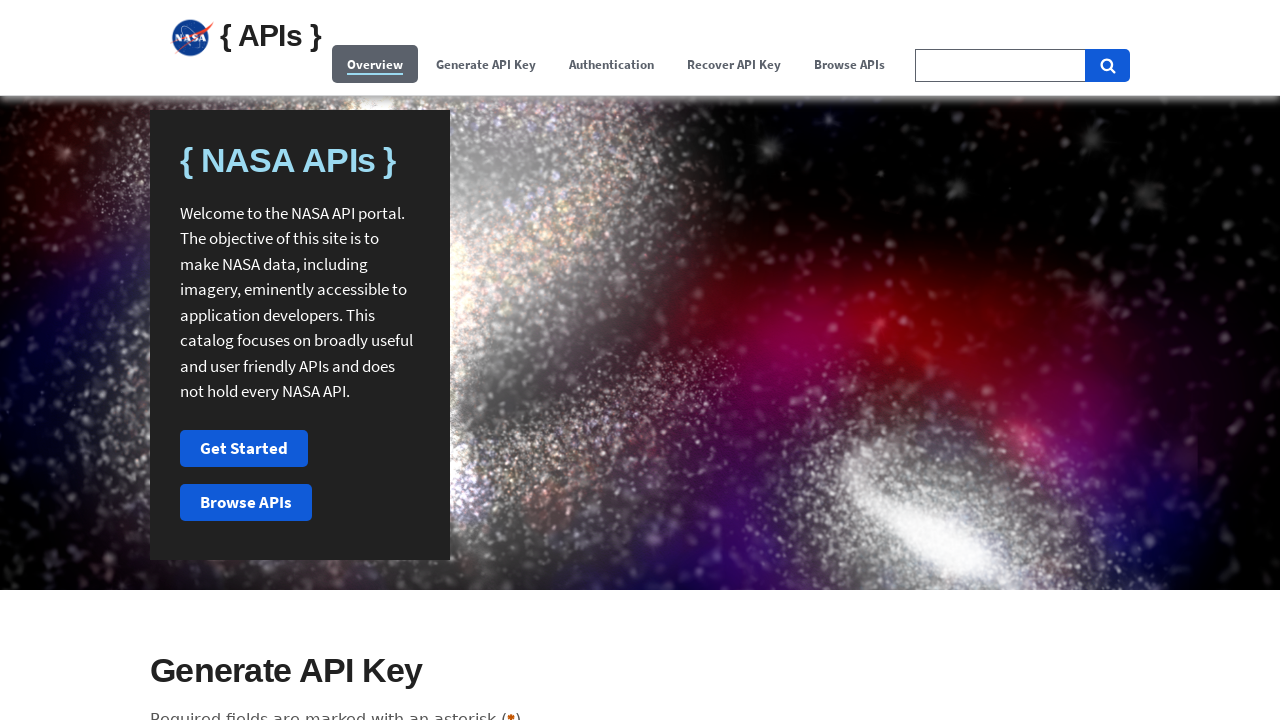

Clicked Generate API Key menu item in header at (486, 64) on (//span[contains(.,'Generate API Key')])[1]
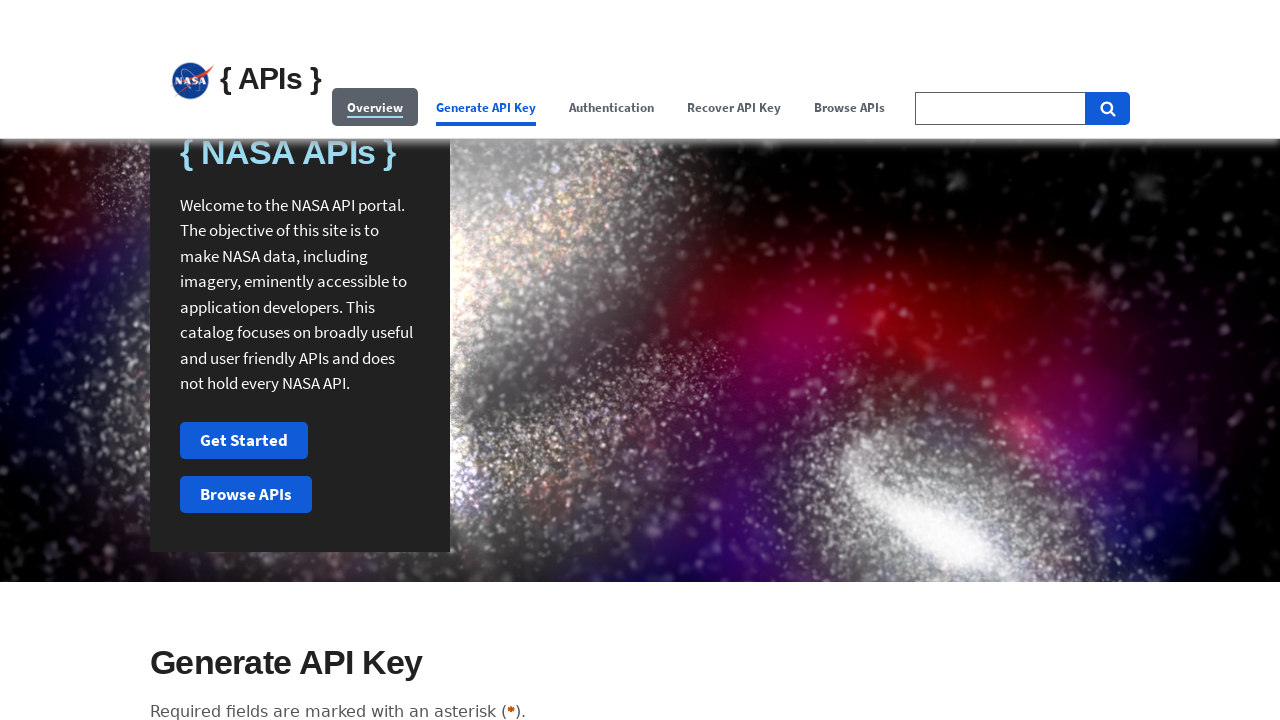

Generate API Key section loaded successfully
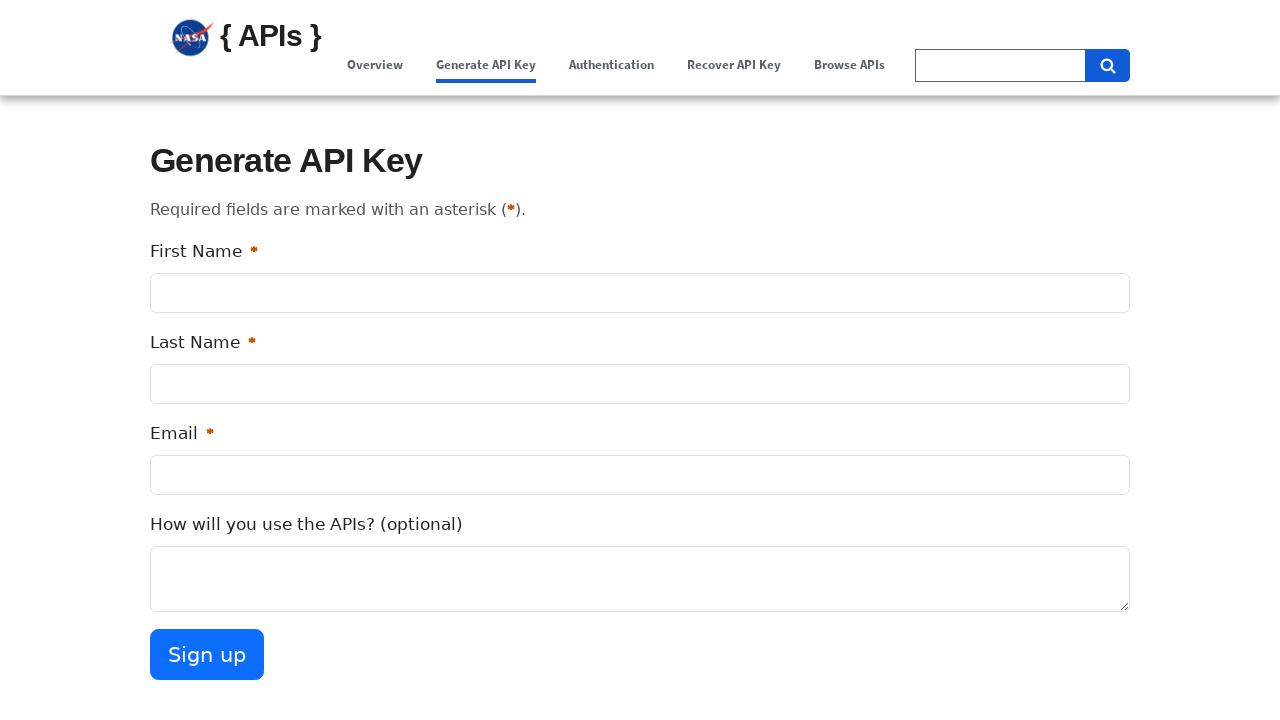

Clicked Authentication menu item in header at (612, 64) on (//span[contains(.,'Authentication')])[1]
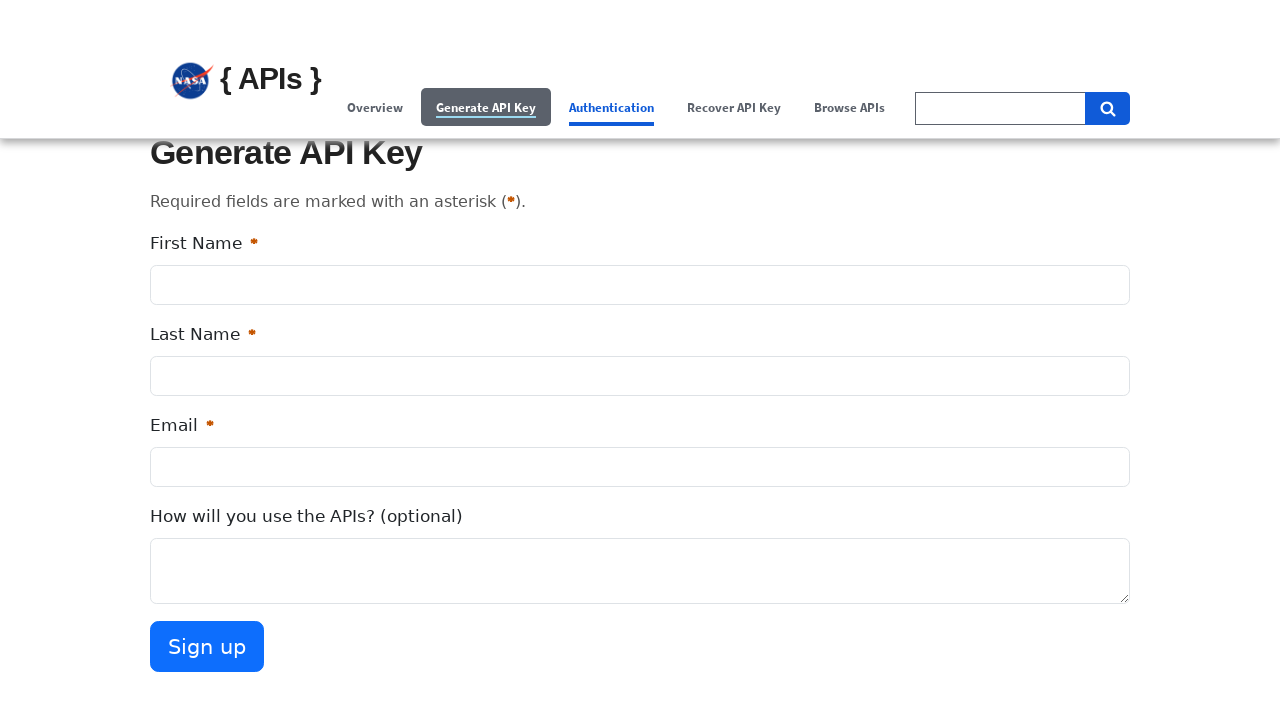

Authentication section loaded successfully
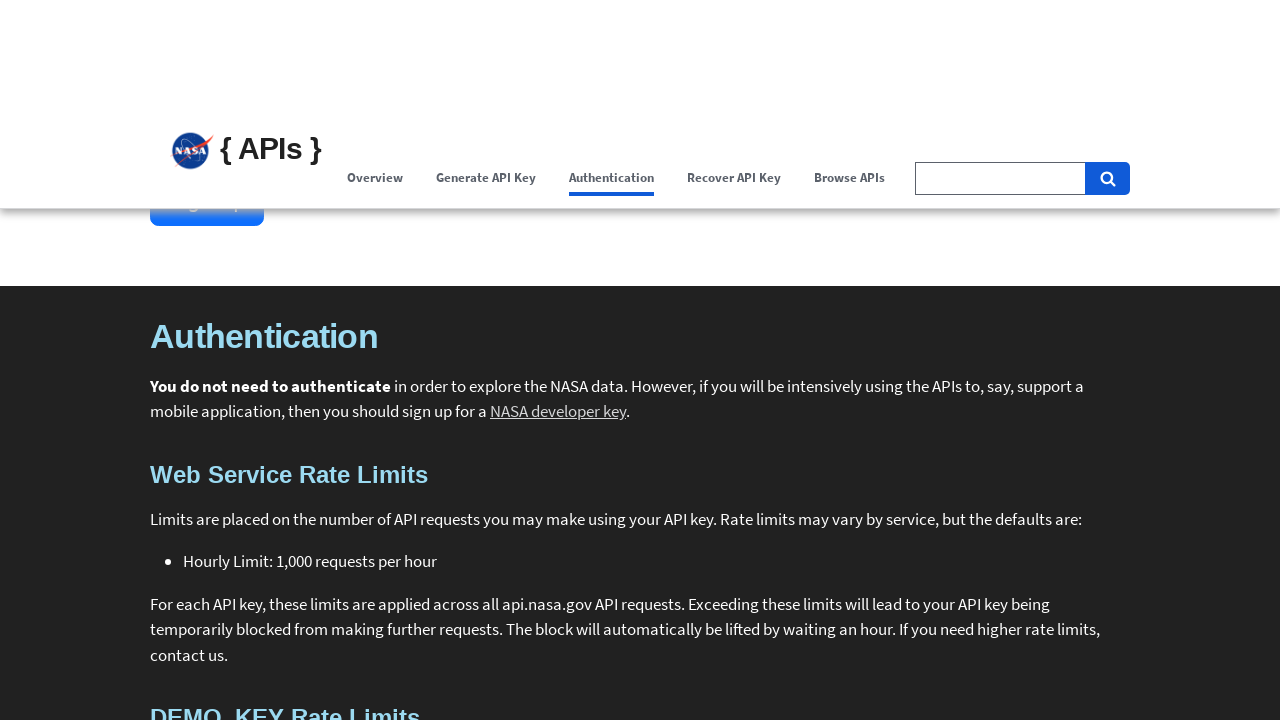

Clicked Recover API Key menu item in header at (734, 64) on (//span[contains(.,'Recover API Key')])[1]
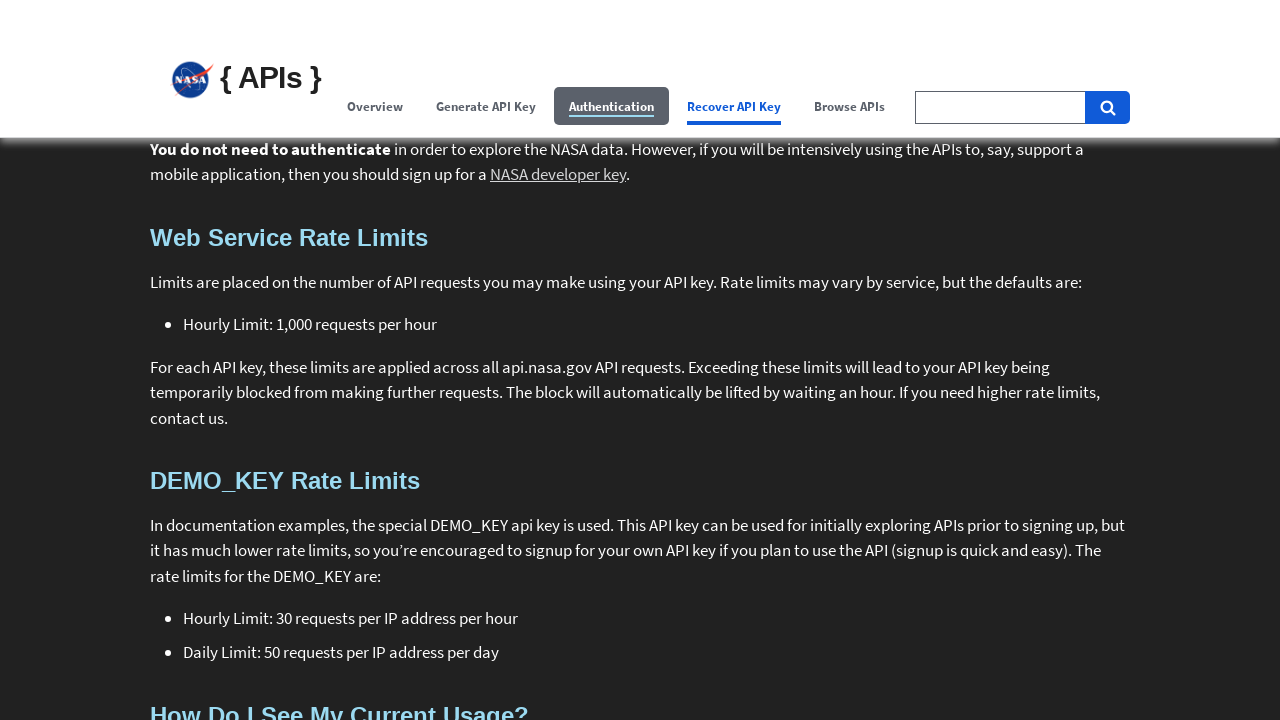

API Key Recovery section loaded successfully
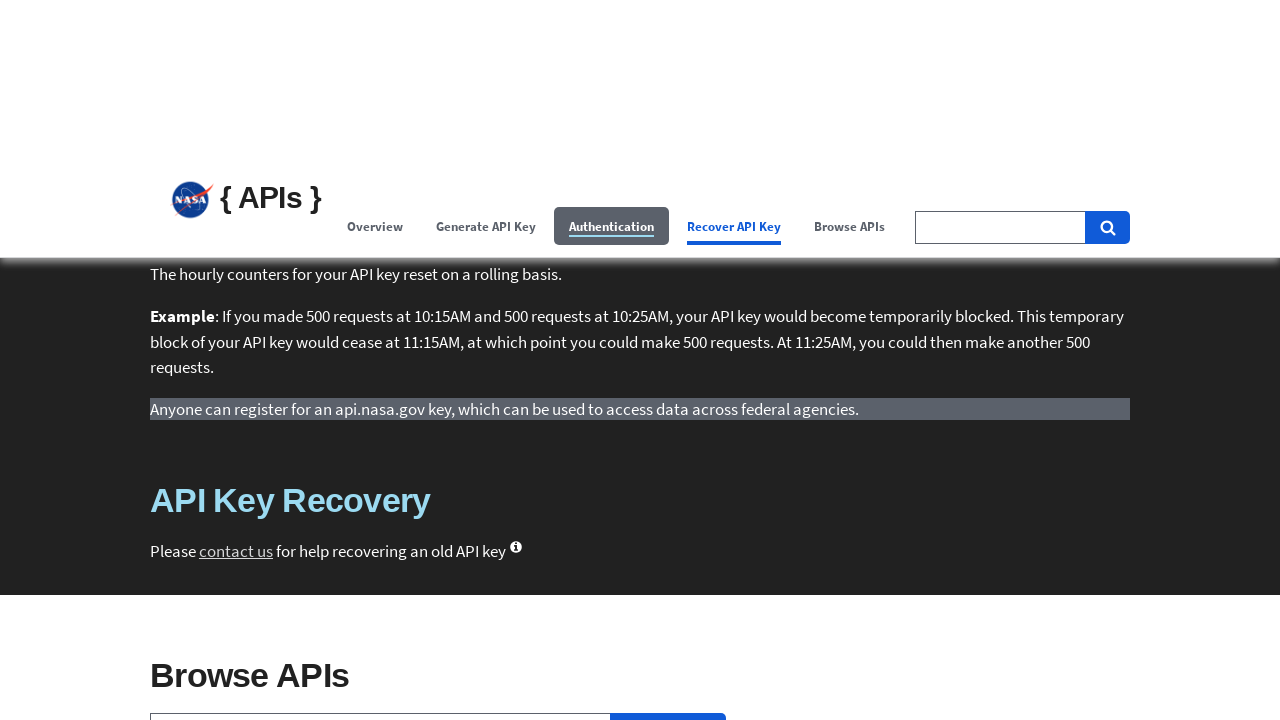

Clicked Browse APIs menu item in header at (850, 64) on (//span[contains(.,'Browse APIs')])[1]
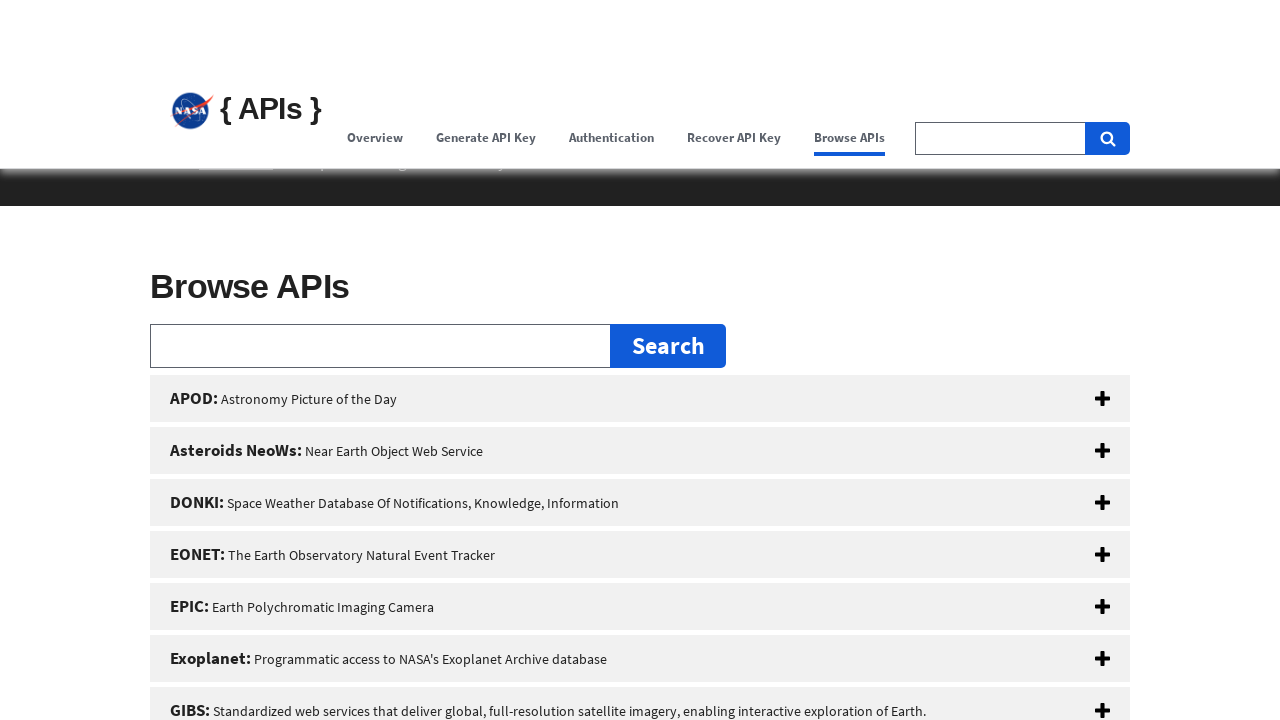

Browse APIs section loaded successfully
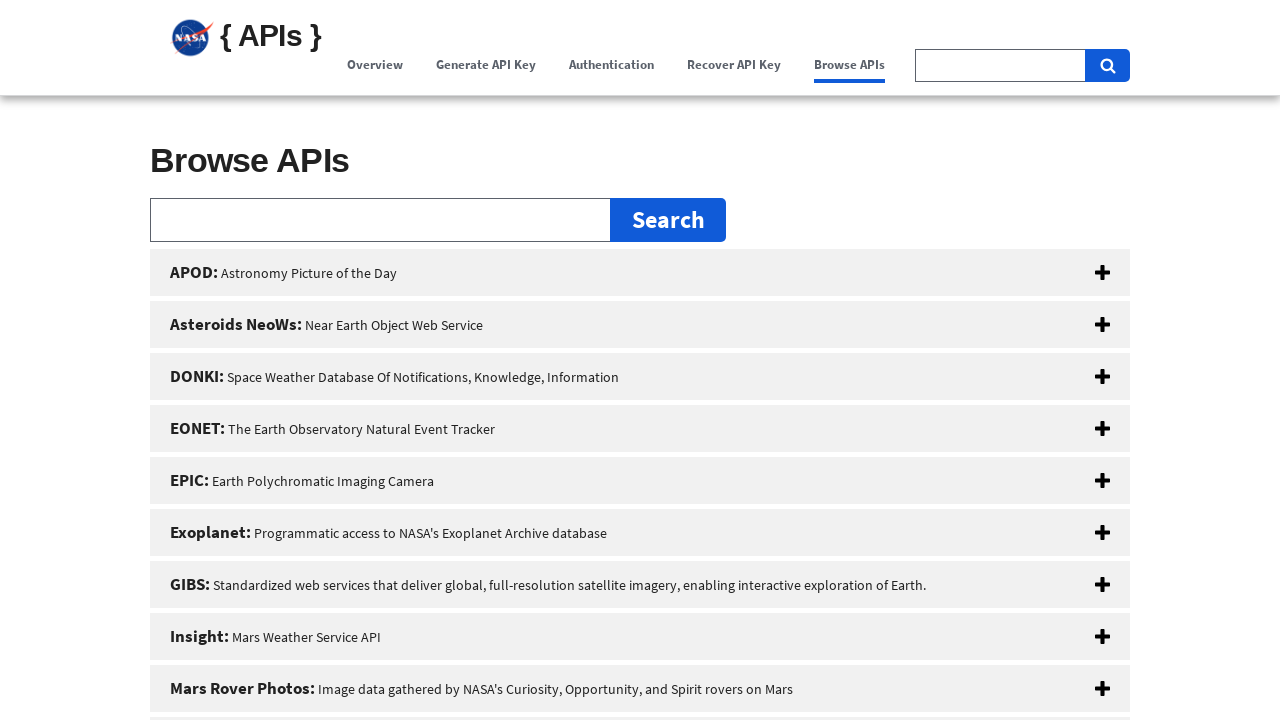

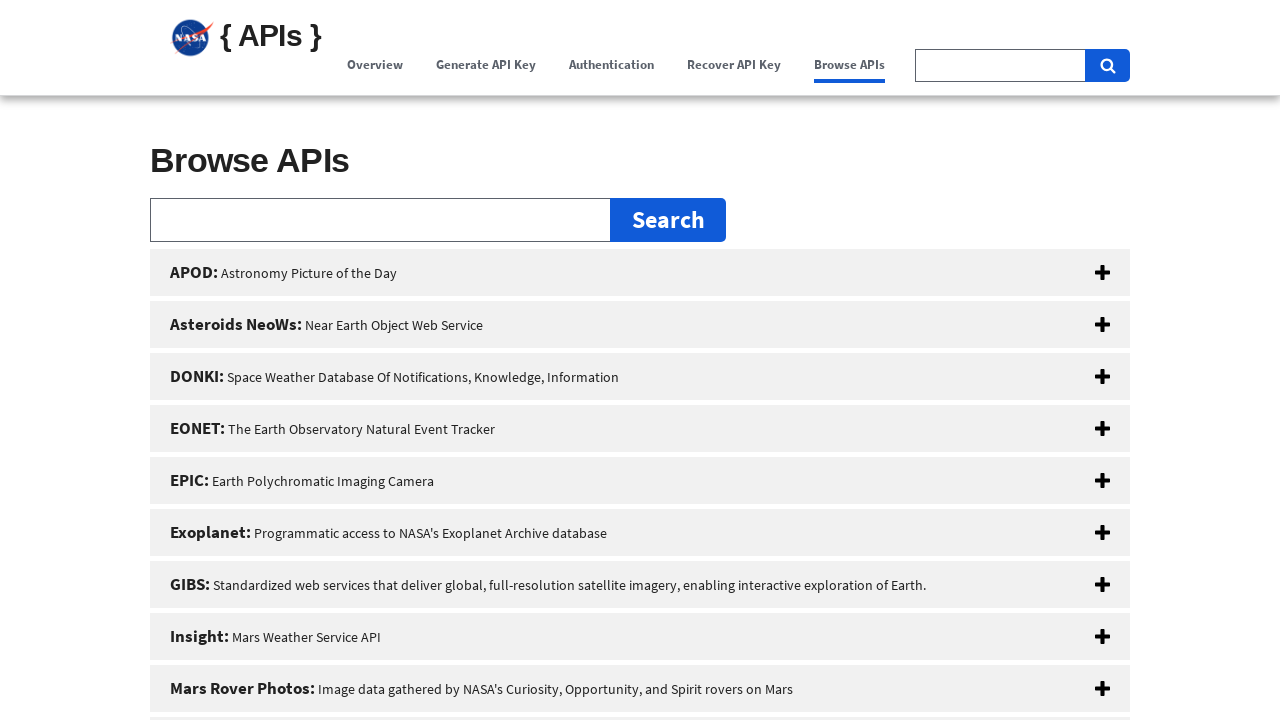